Waits for a price to reach $100, books it, then solves a mathematical captcha challenge

Starting URL: http://suninjuly.github.io/explicit_wait2.html

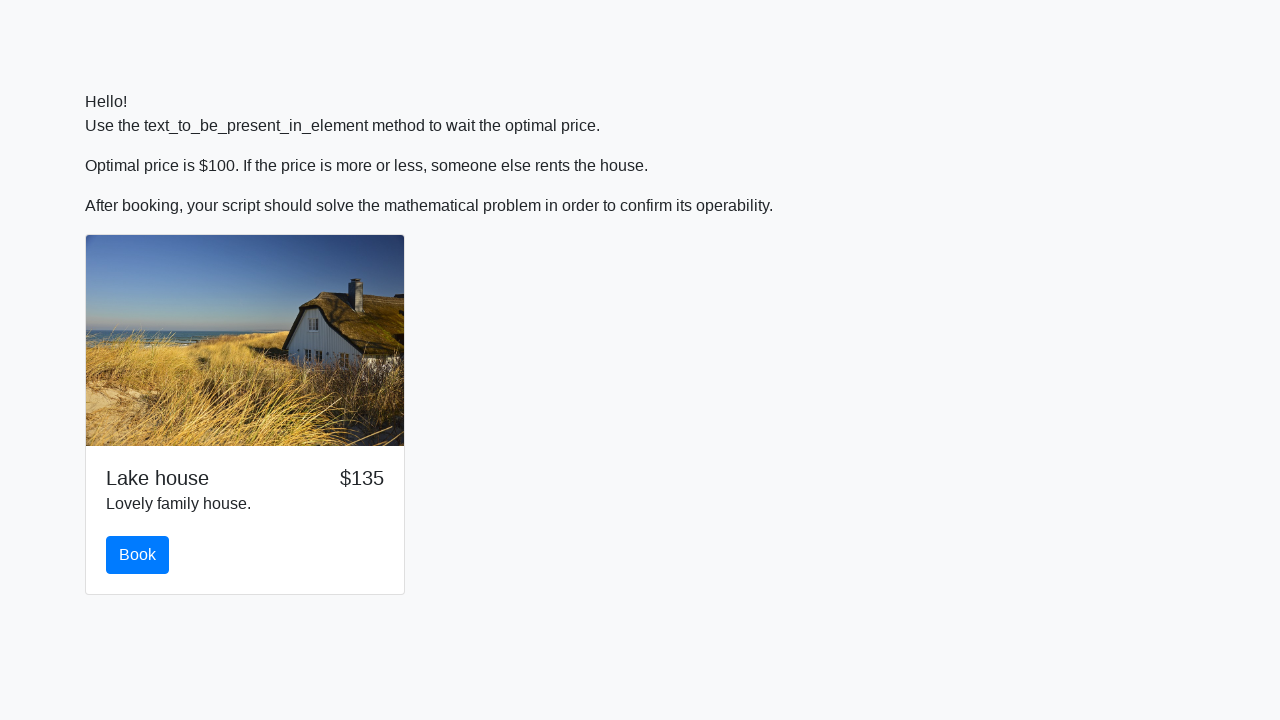

Waited for price to reach $100
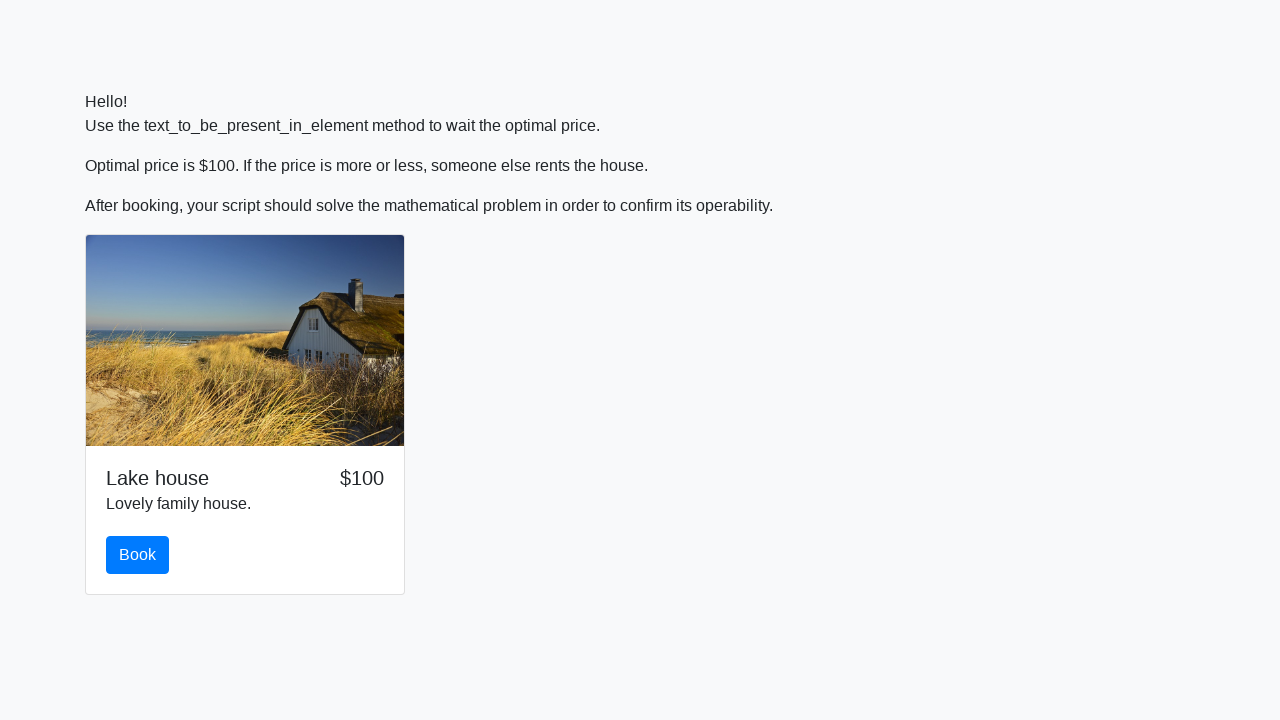

Clicked book button at (138, 555) on #book
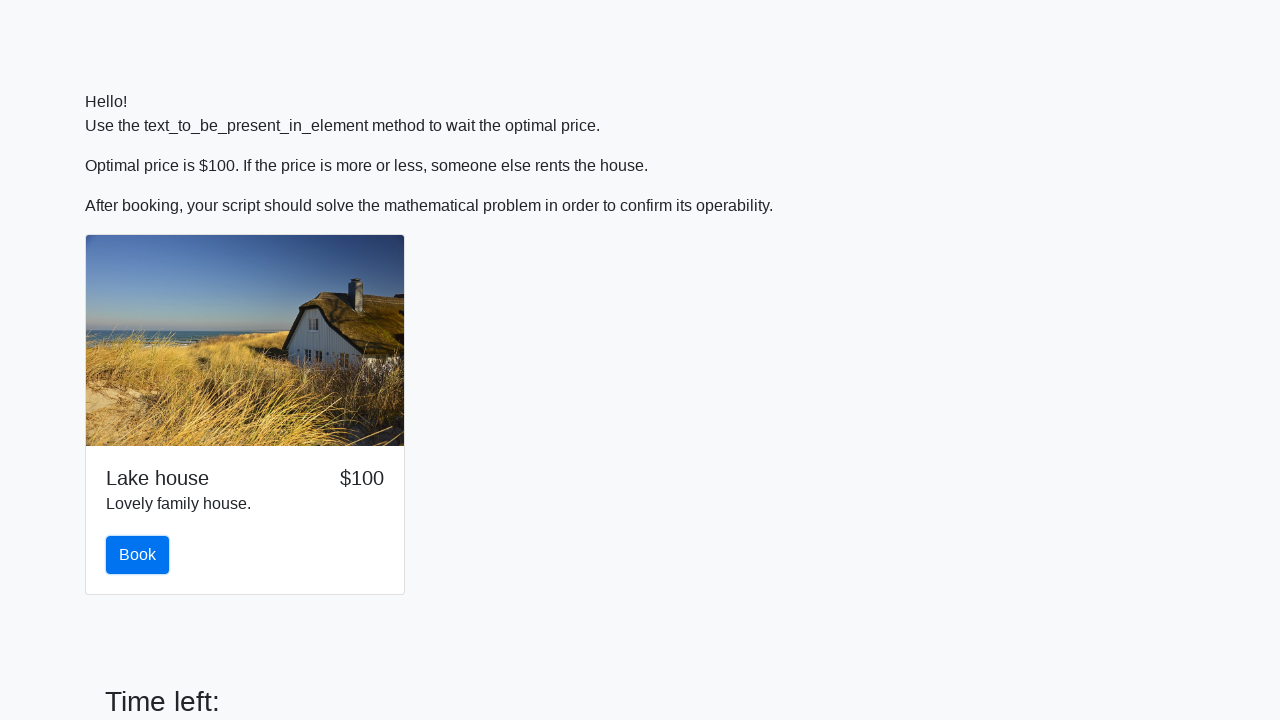

Retrieved mathematical challenge value: 709
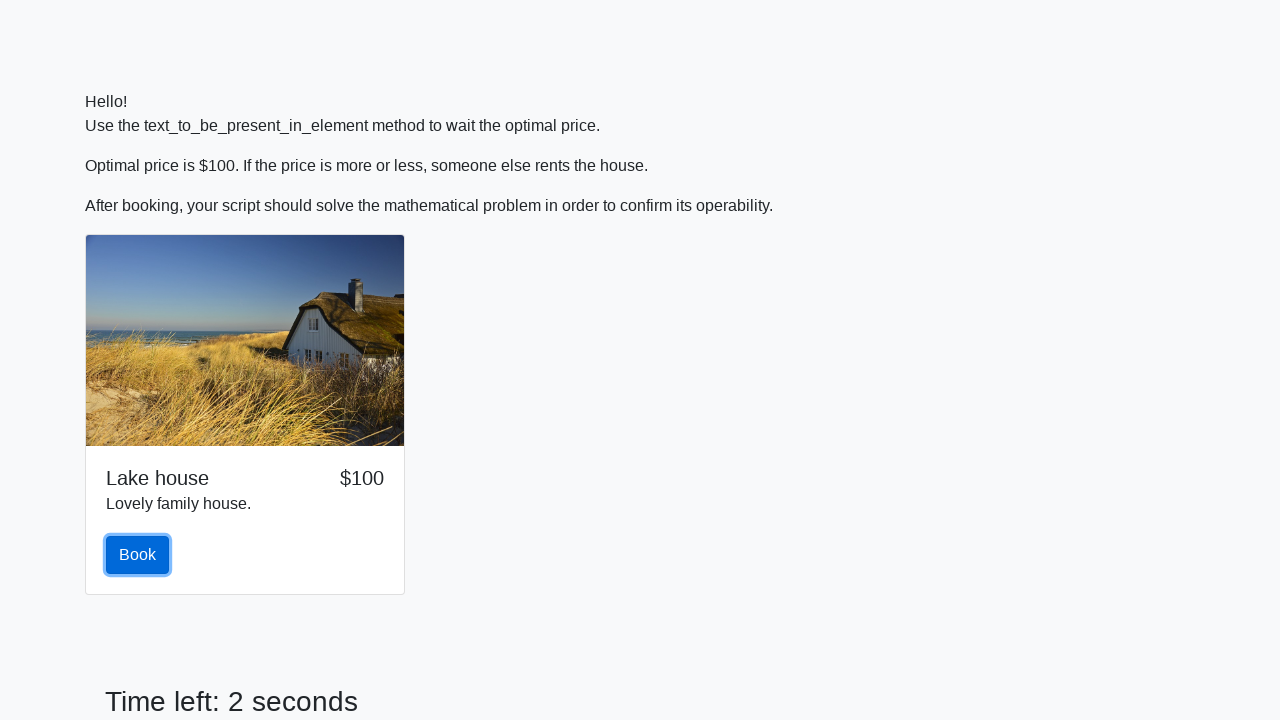

Calculated mathematical answer: 2.3122641900187957
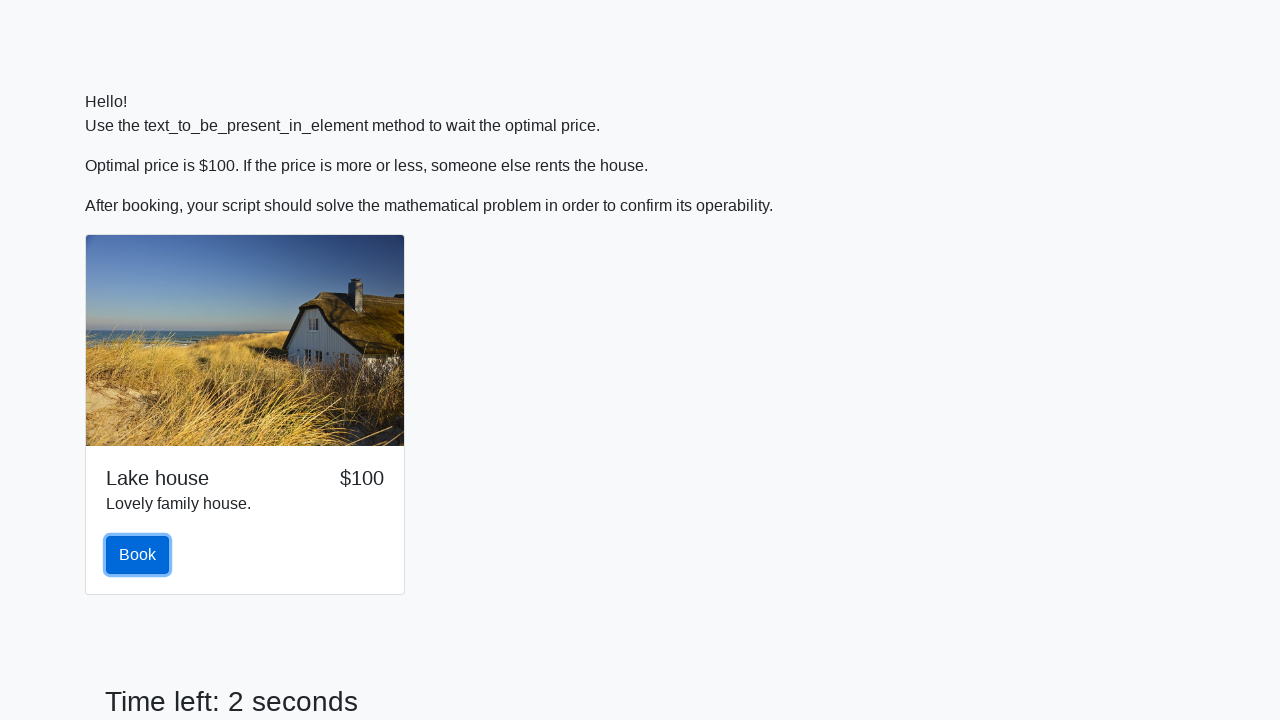

Filled answer field with calculated value on #answer
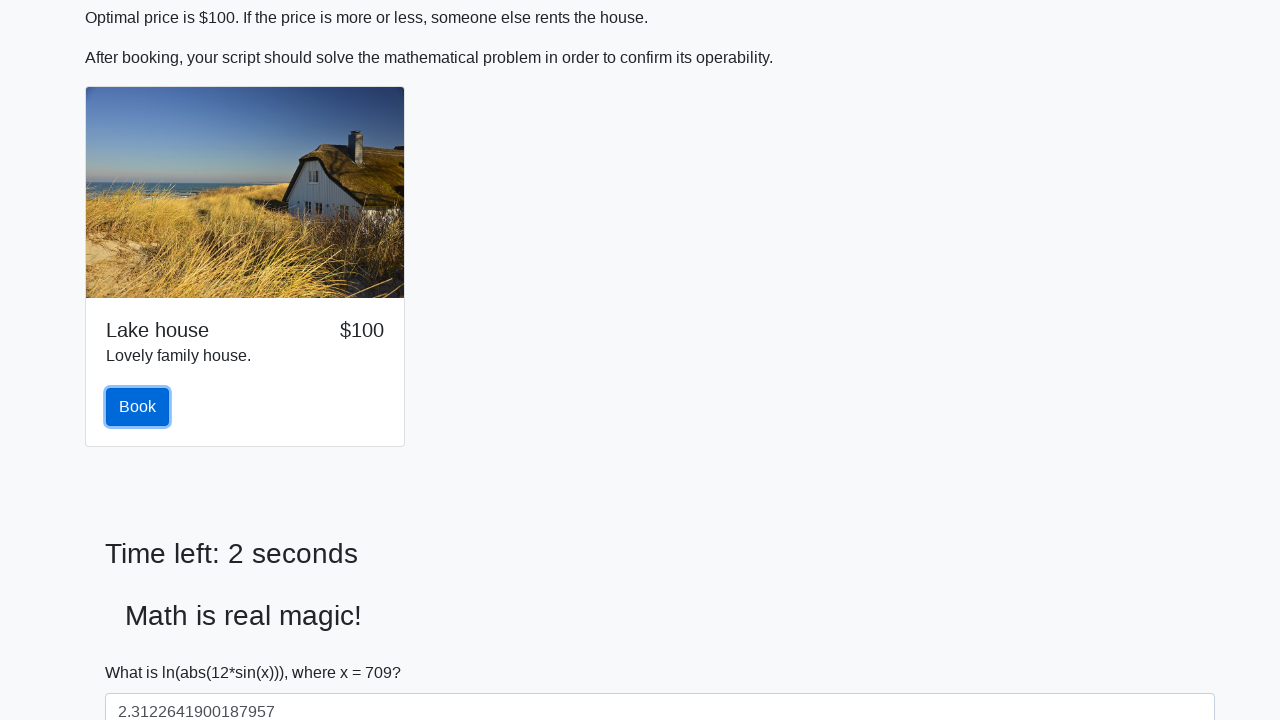

Clicked solve button to submit answer at (143, 651) on #solve
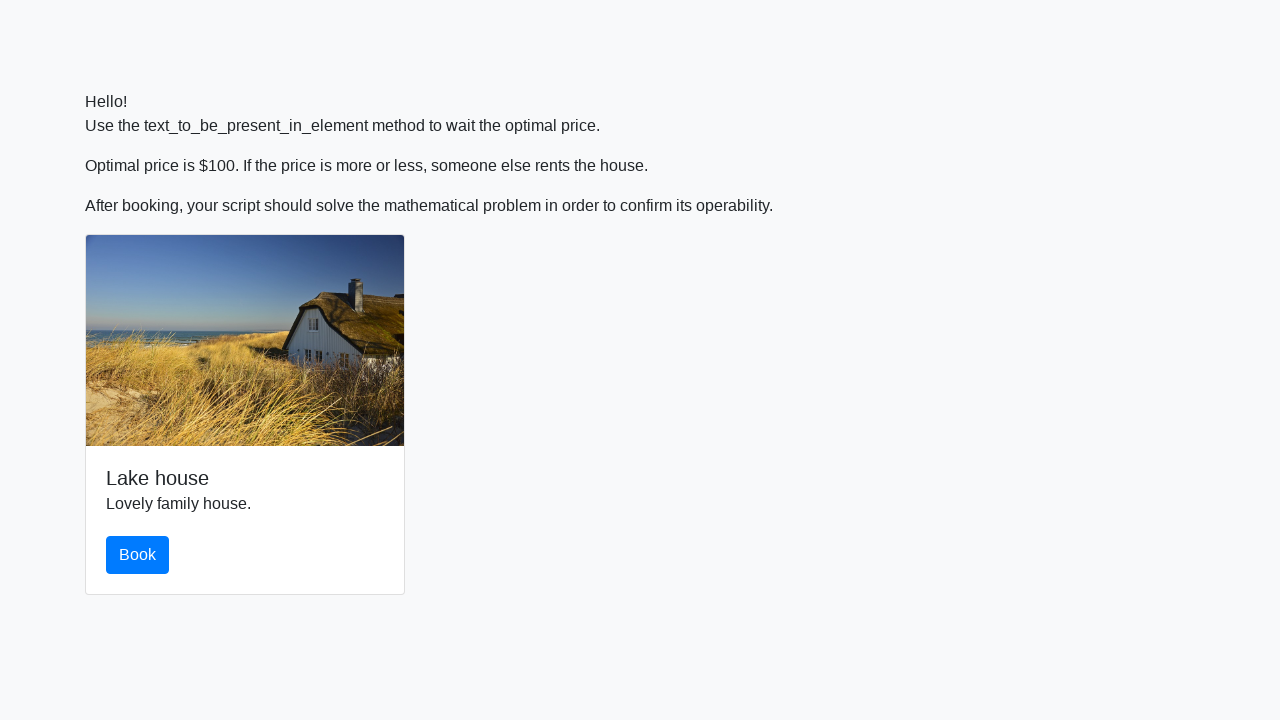

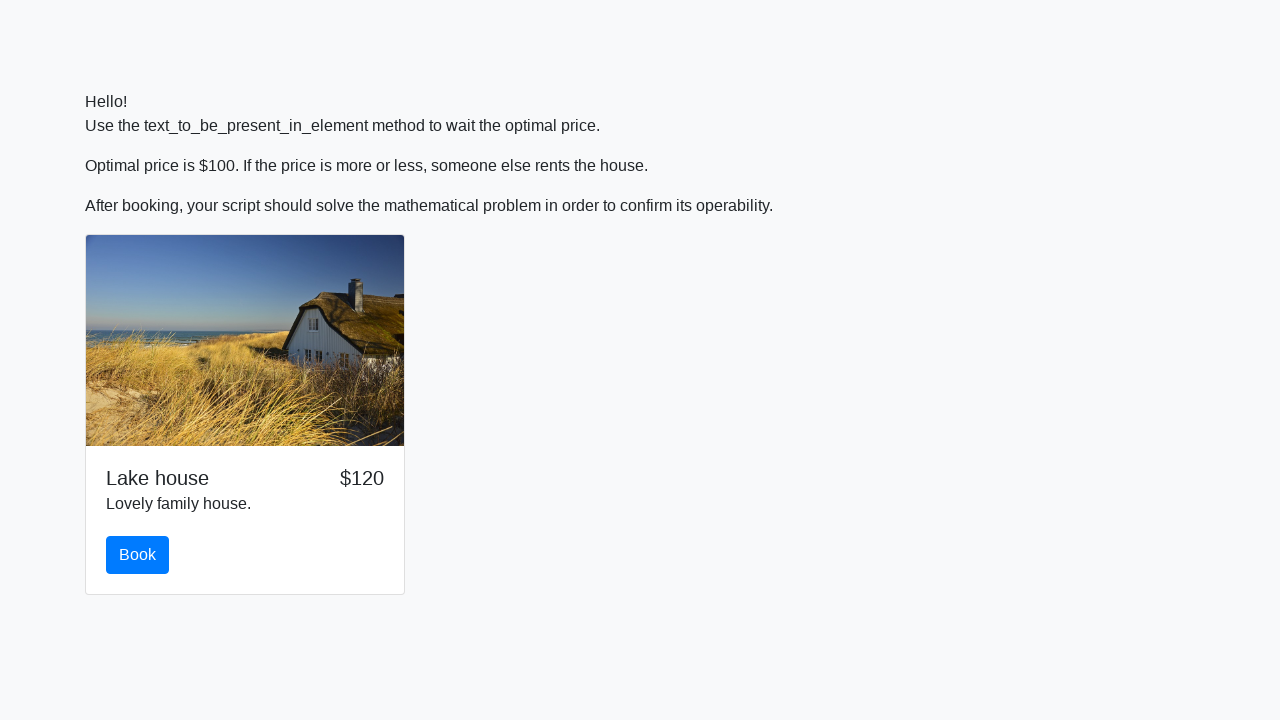